Fills the email field in the review form

Starting URL: https://keybooks.ro/shop/cooking-with-love/

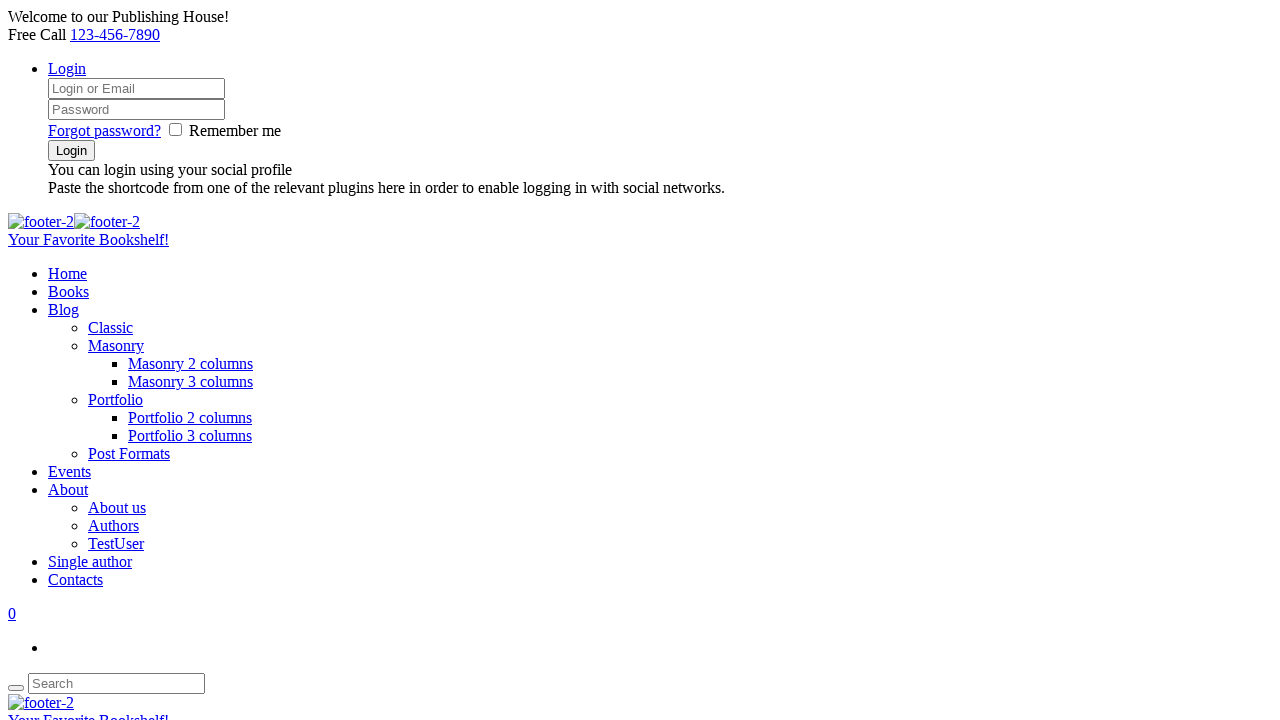

Filled email field in review form with 'test@test.ceva' on input[type='email']
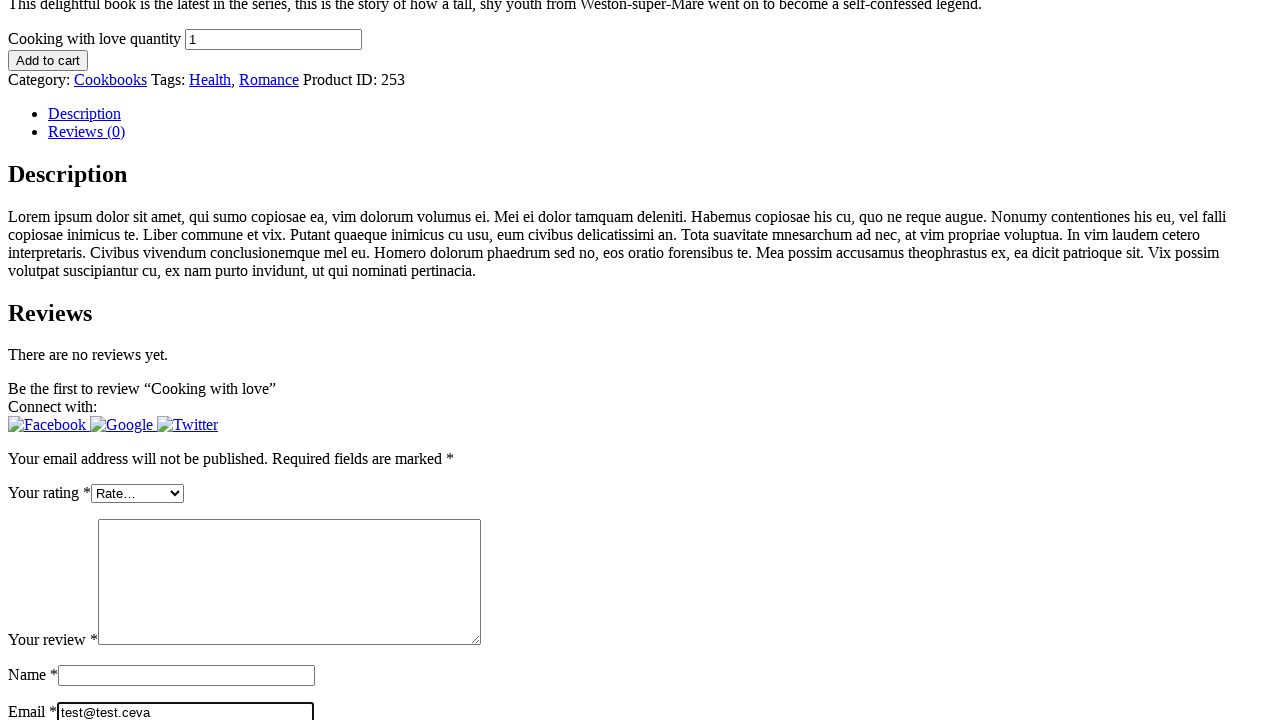

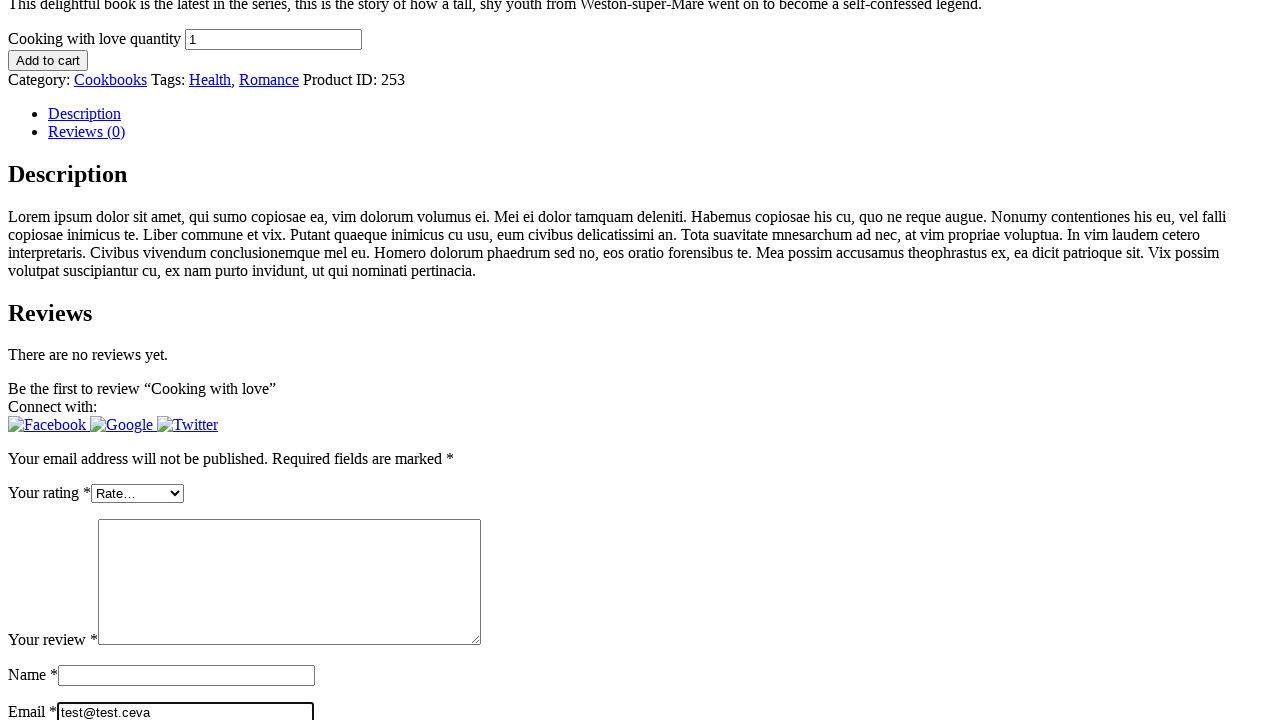